Tests keyboard actions on a text comparison tool by entering text in the first field, selecting all, copying, tabbing to the next field, and pasting the content

Starting URL: https://text-compare.com/

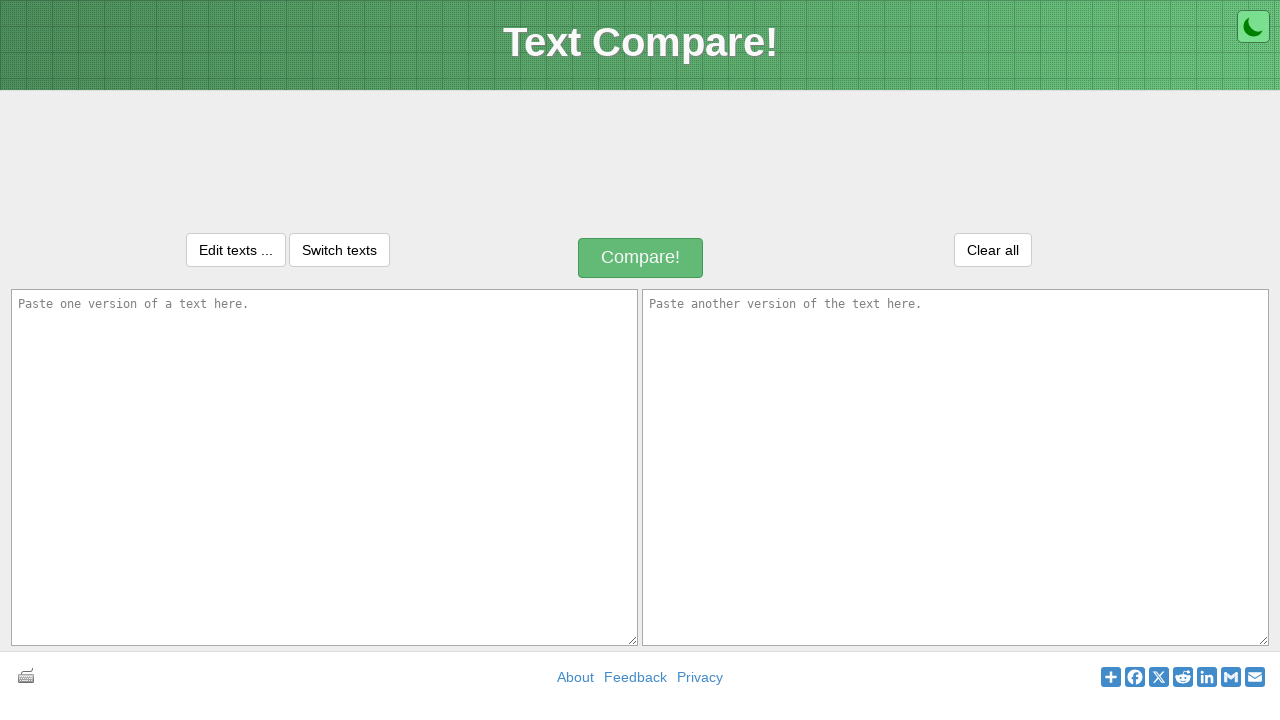

Entered 'welcome' text in the first textarea field on textarea[placeholder='Paste one version of a text here.']
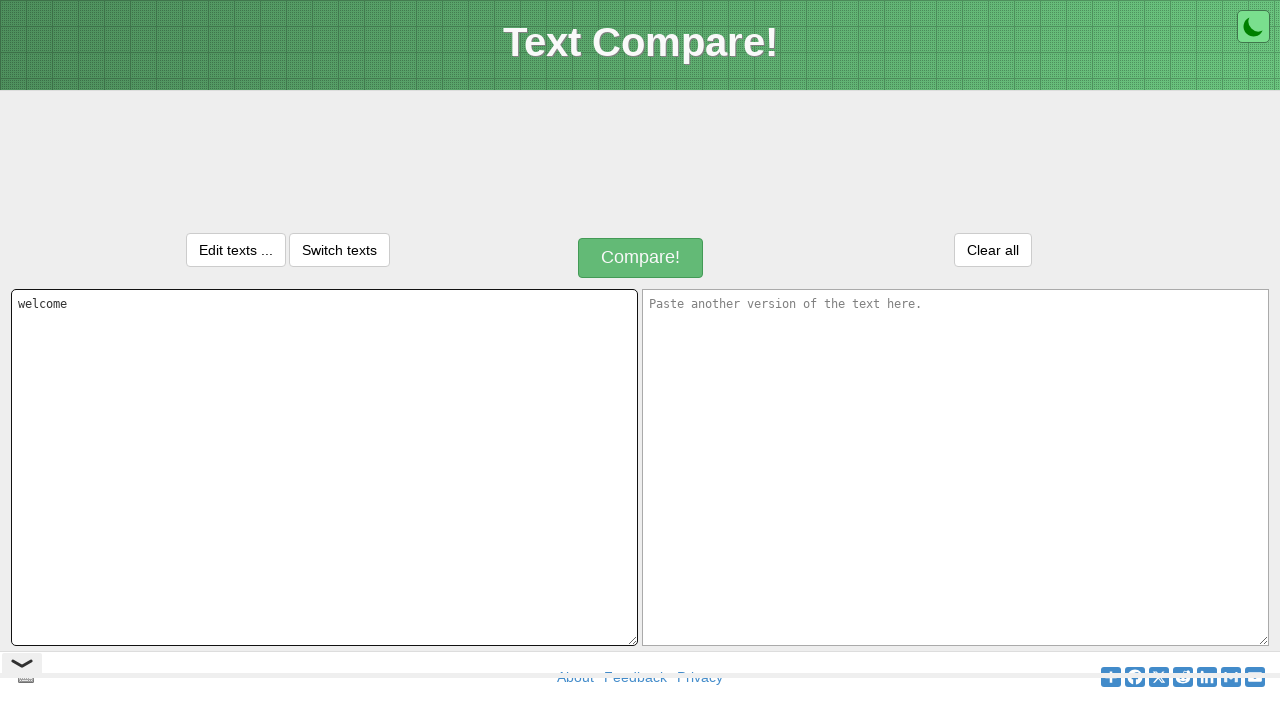

Pressed Control key down
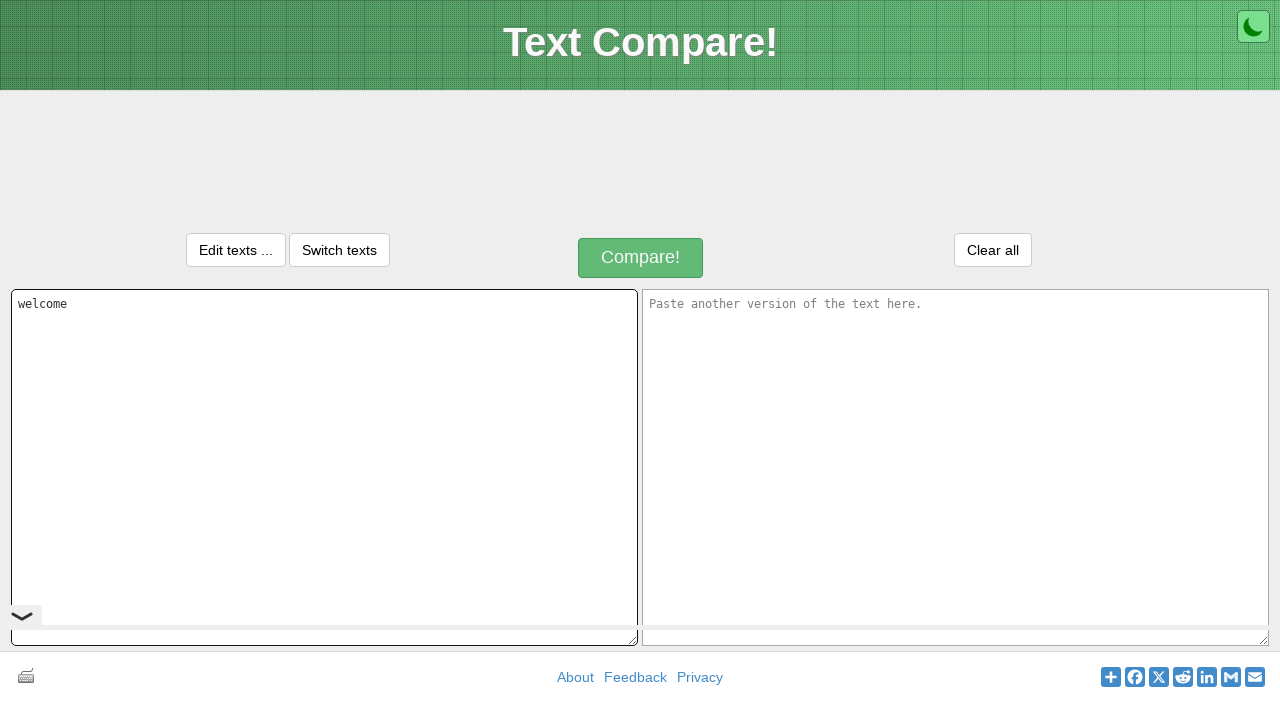

Pressed 'A' key to select all text
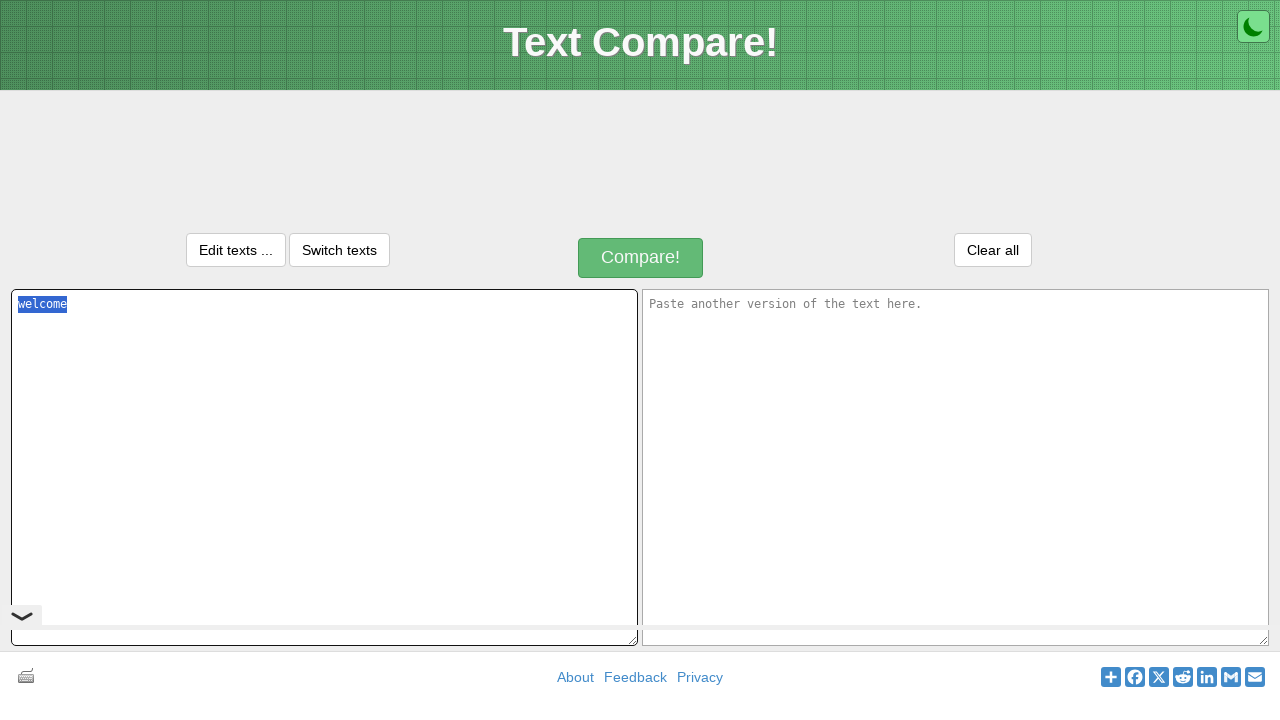

Released Control key
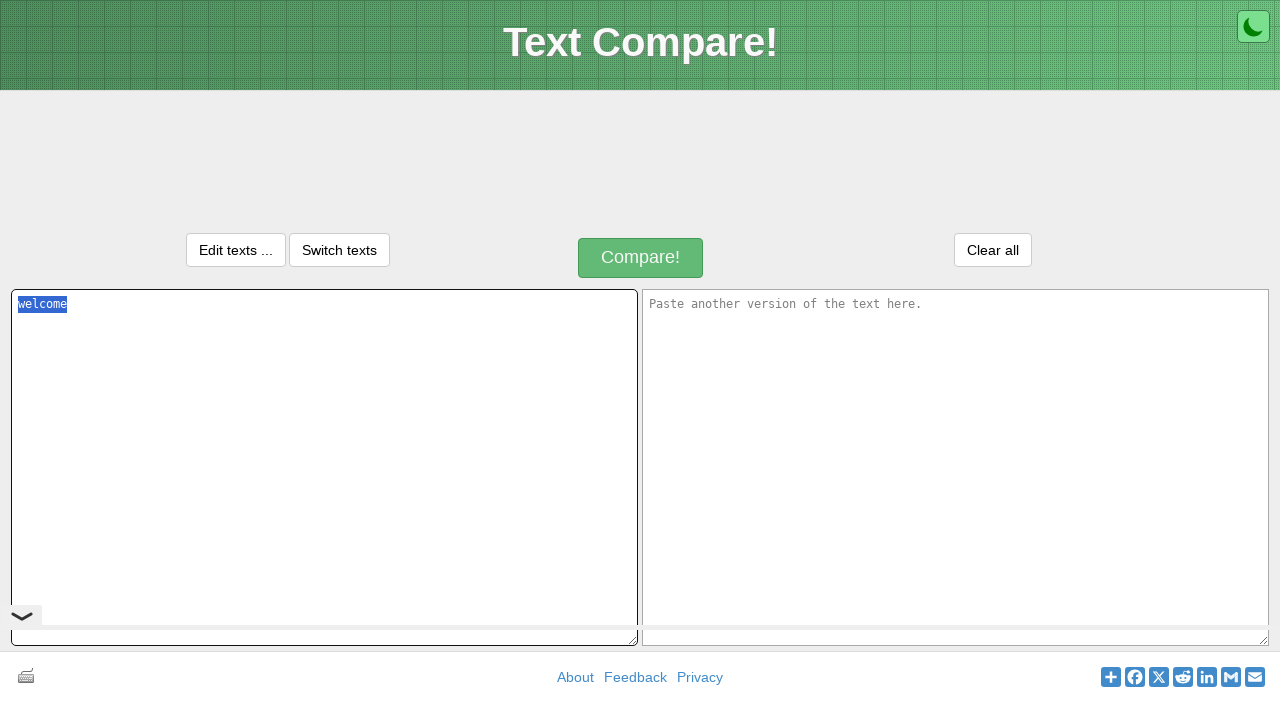

Pressed Control key down for copy operation
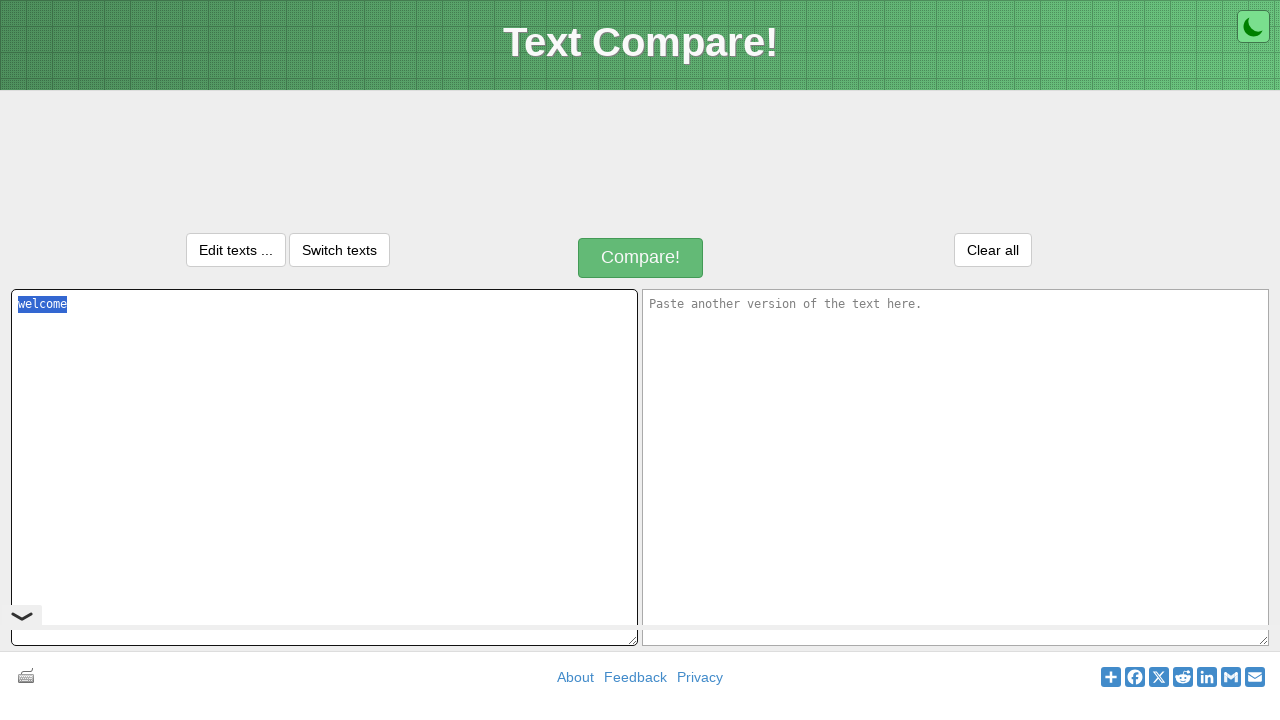

Pressed 'C' key to copy selected text
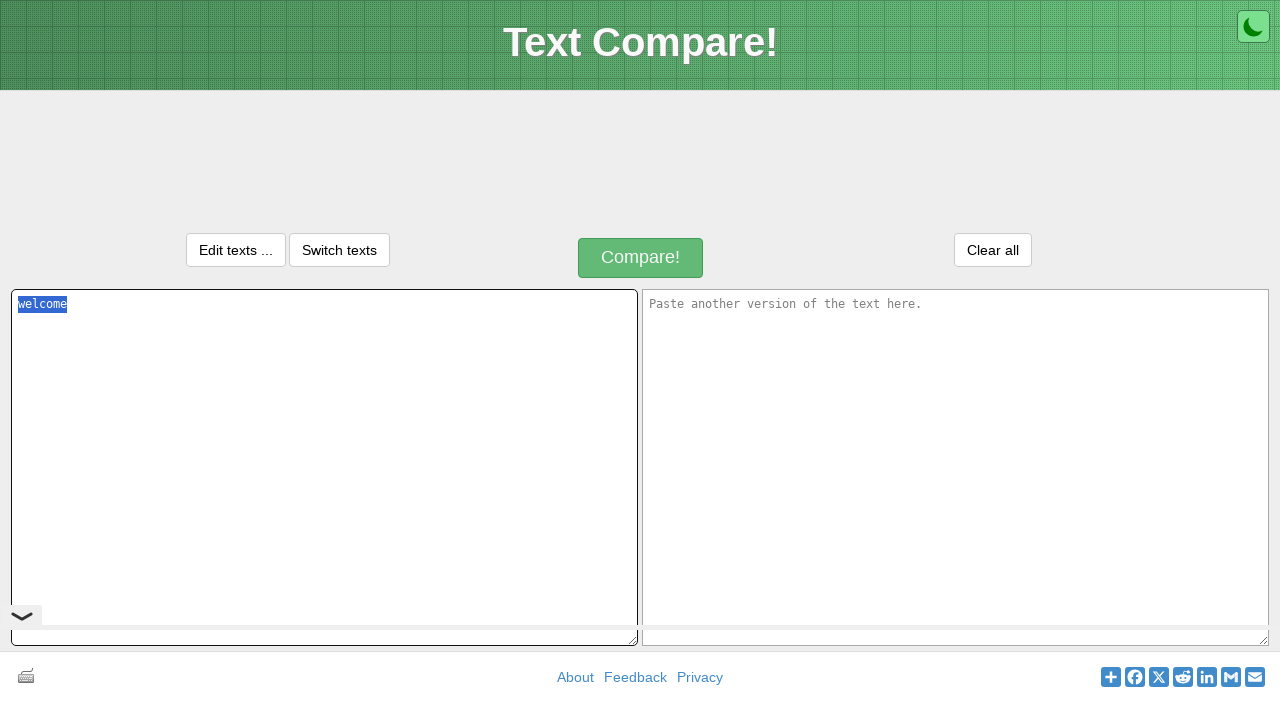

Released Control key after copy
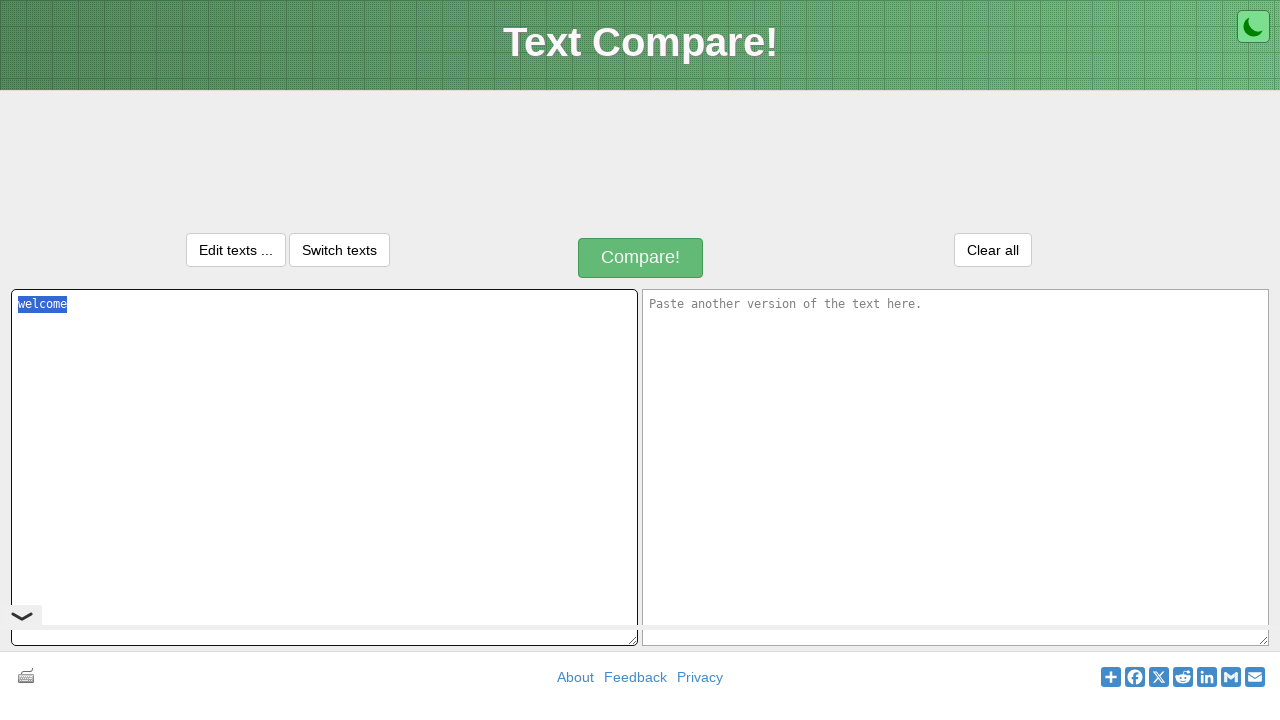

Pressed Tab key to move to the next textarea field
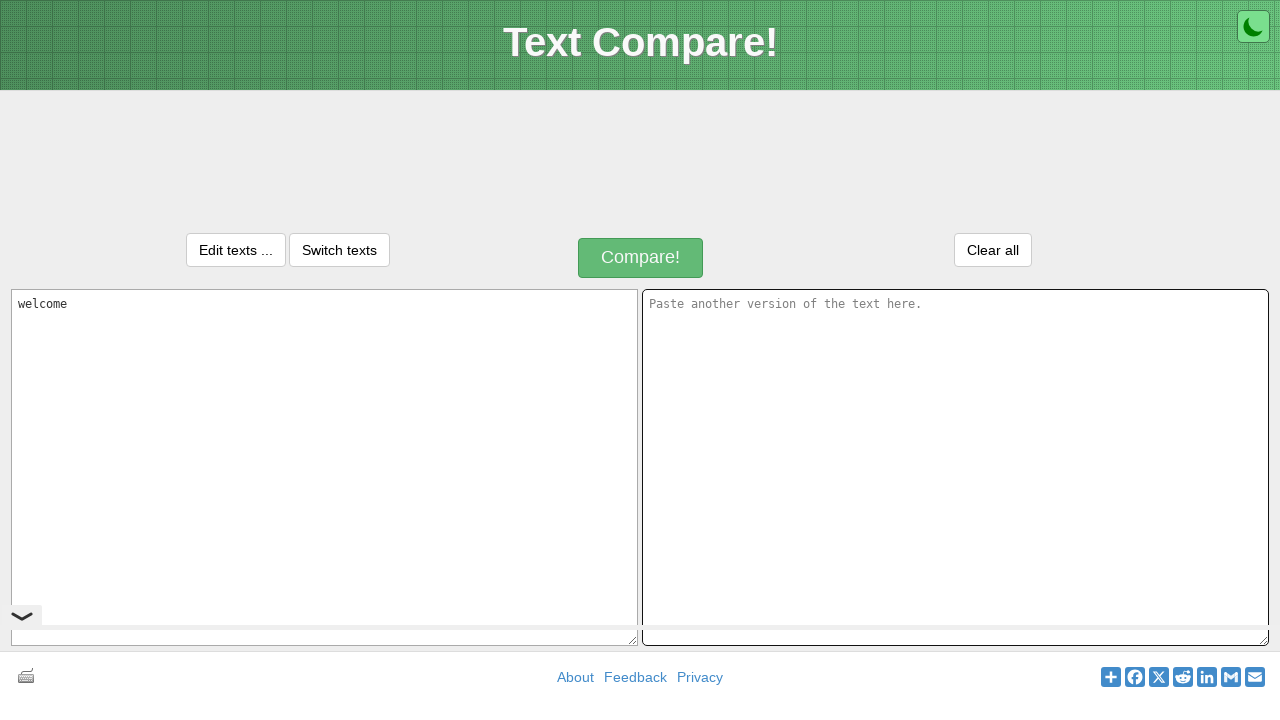

Pressed Control key down for paste operation
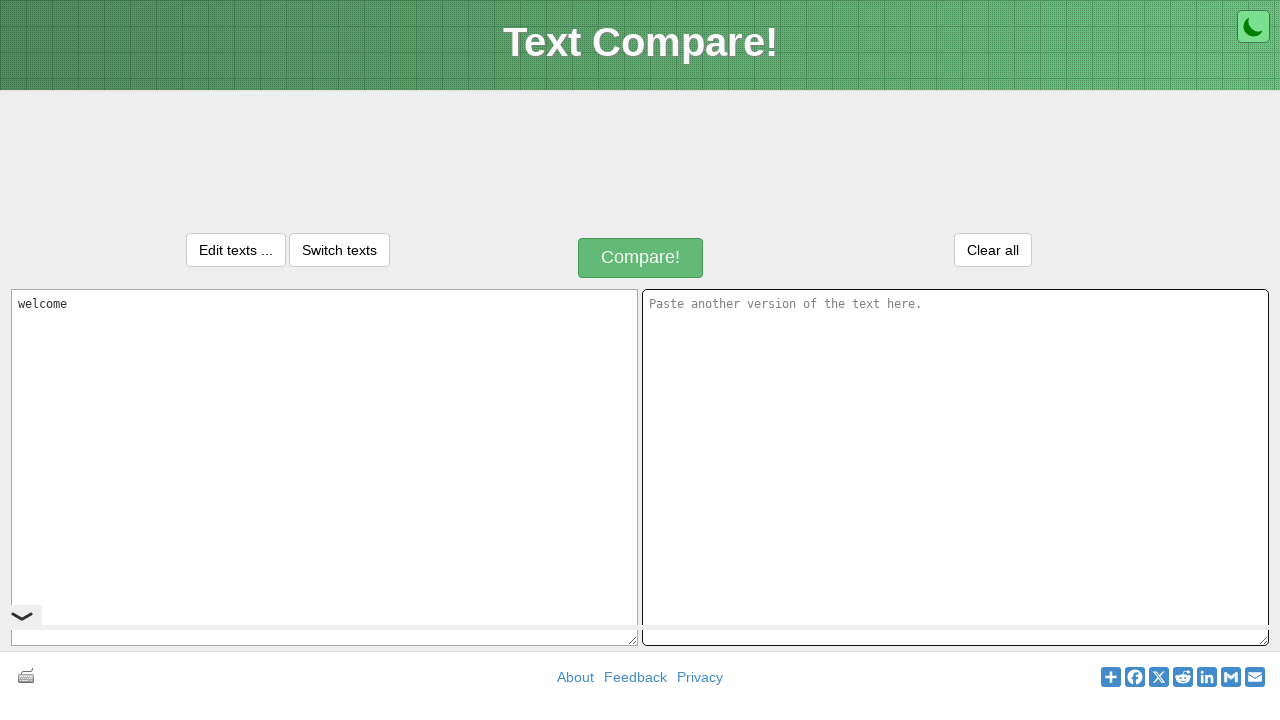

Pressed 'V' key to paste copied text into the second textarea field
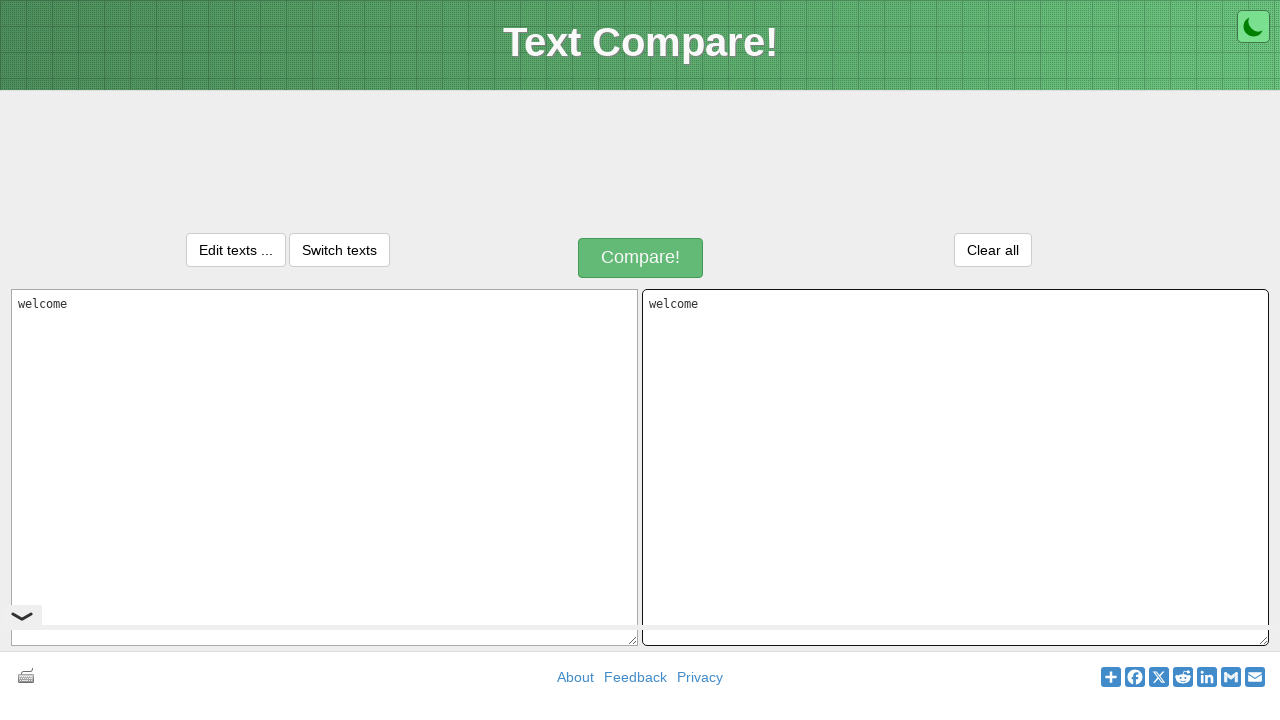

Released Control key after paste
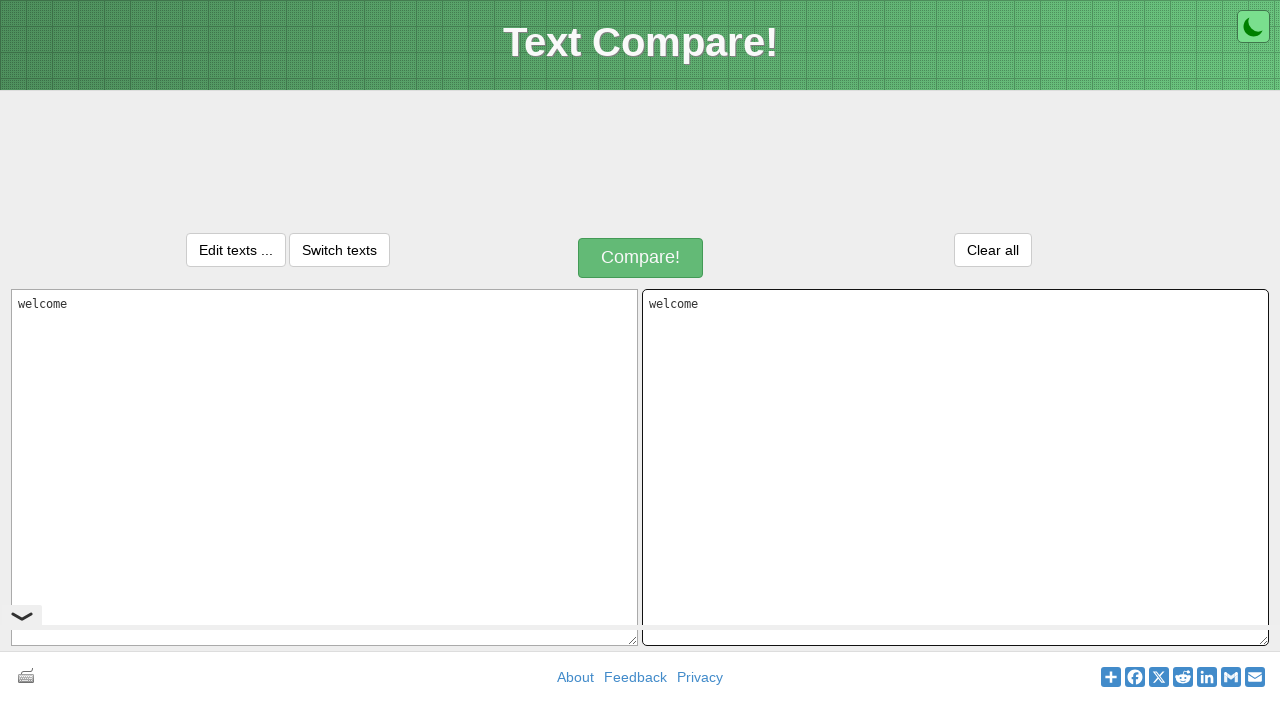

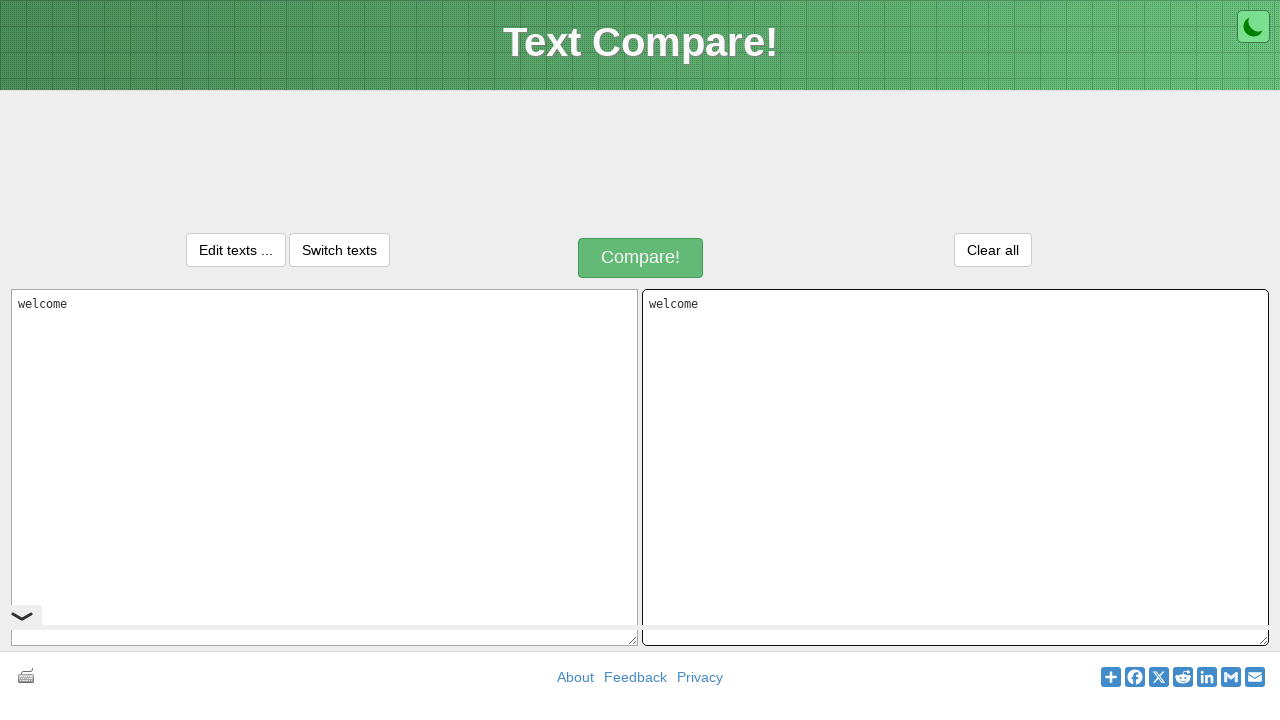